Navigates to a Selenium example page hosted on GitHub and verifies the page loads by checking for the title element.

Starting URL: http://crossbrowsertesting.github.io/selenium_example_page.html

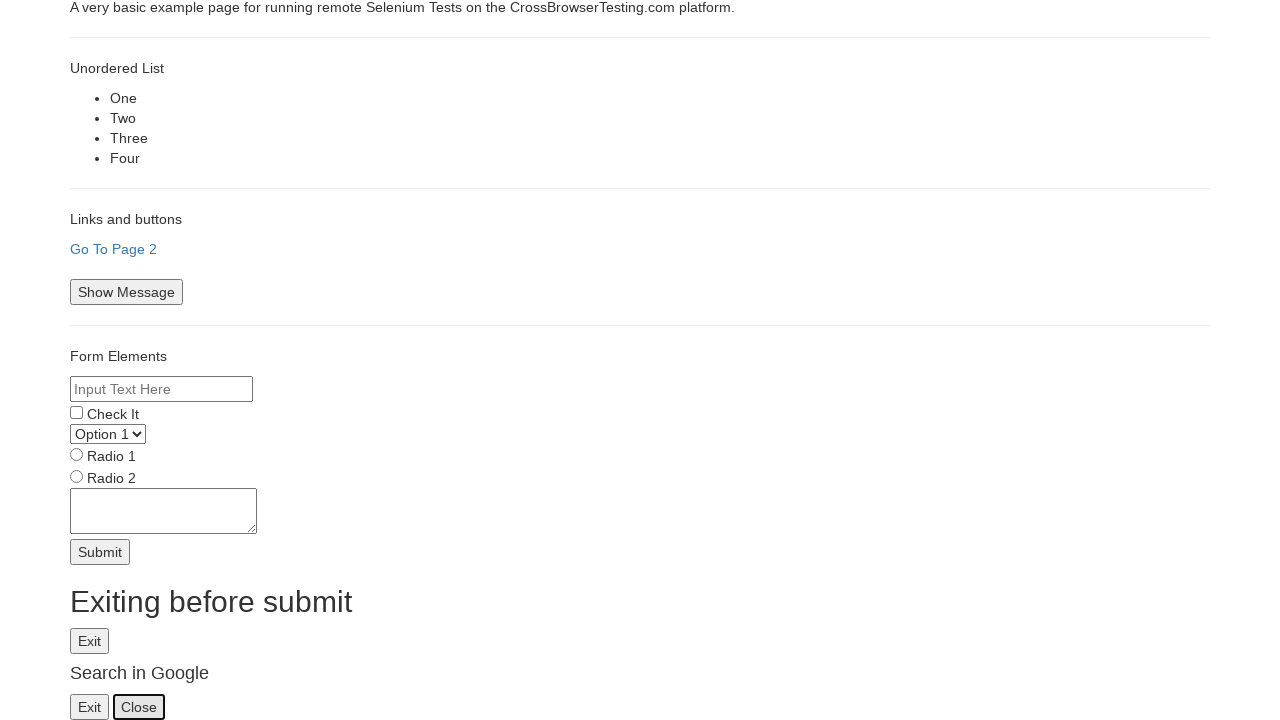

Navigated to Selenium example page
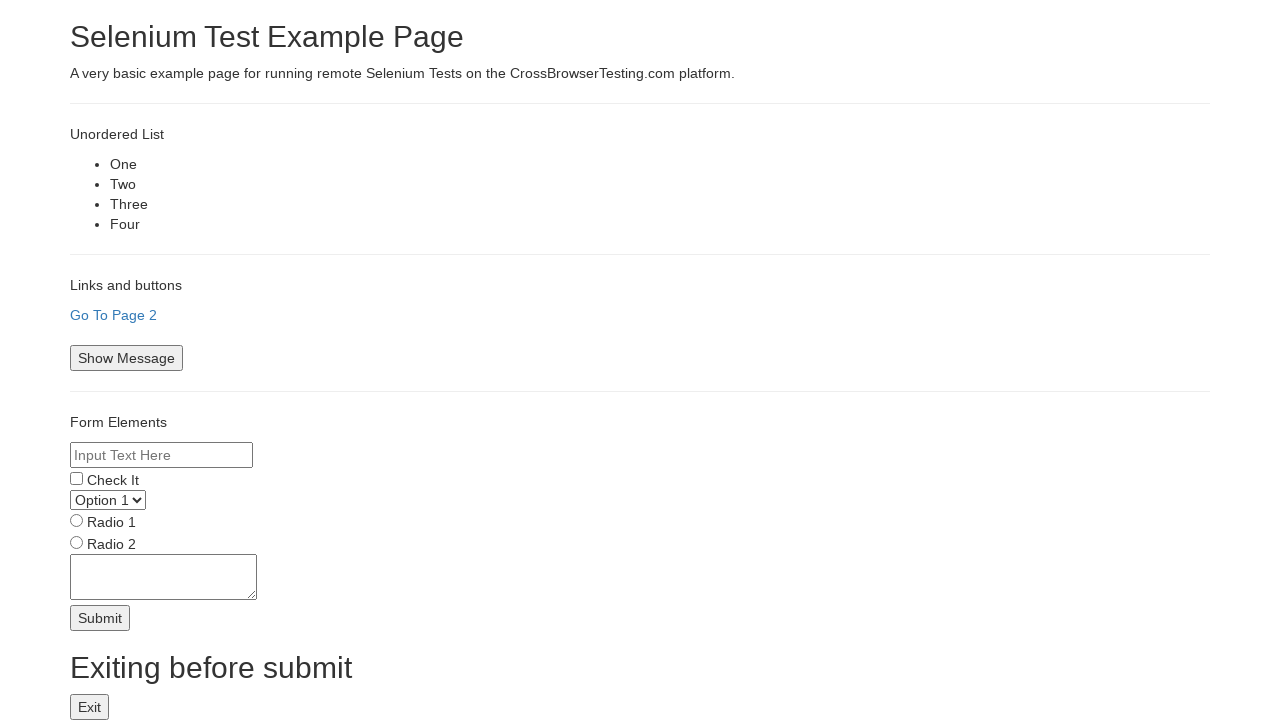

Page DOM content loaded
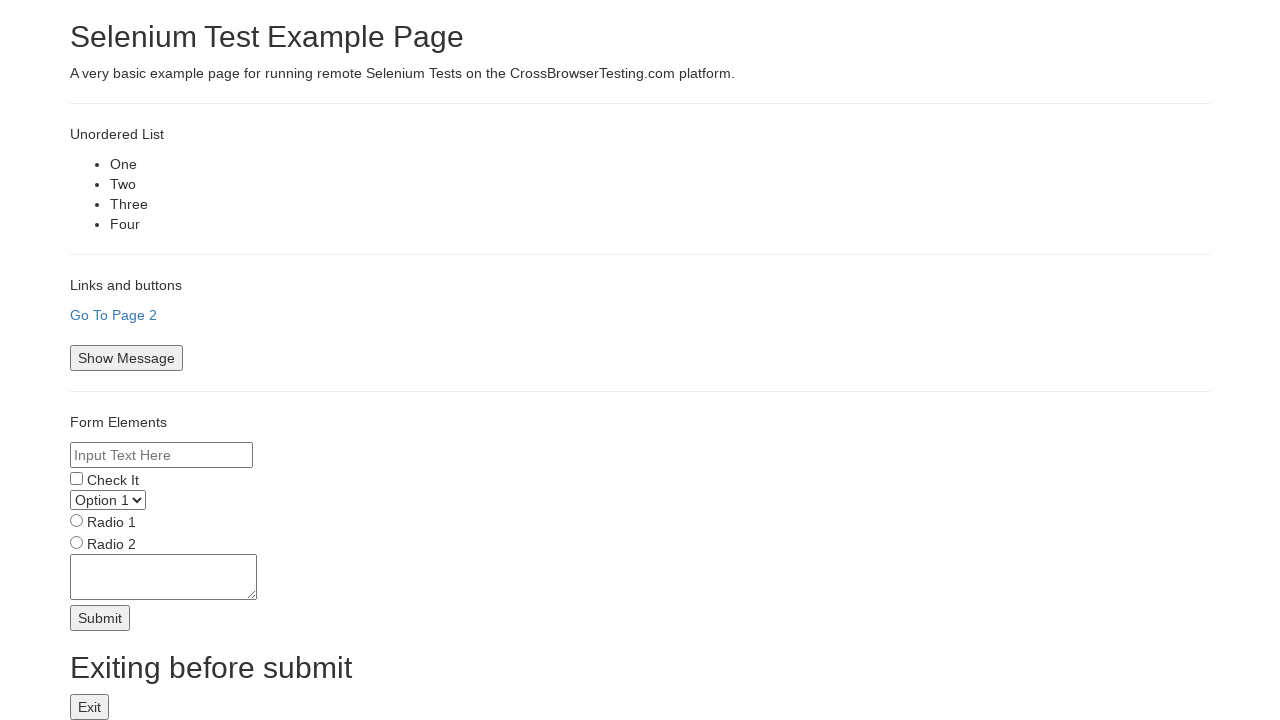

Body element is present on the page
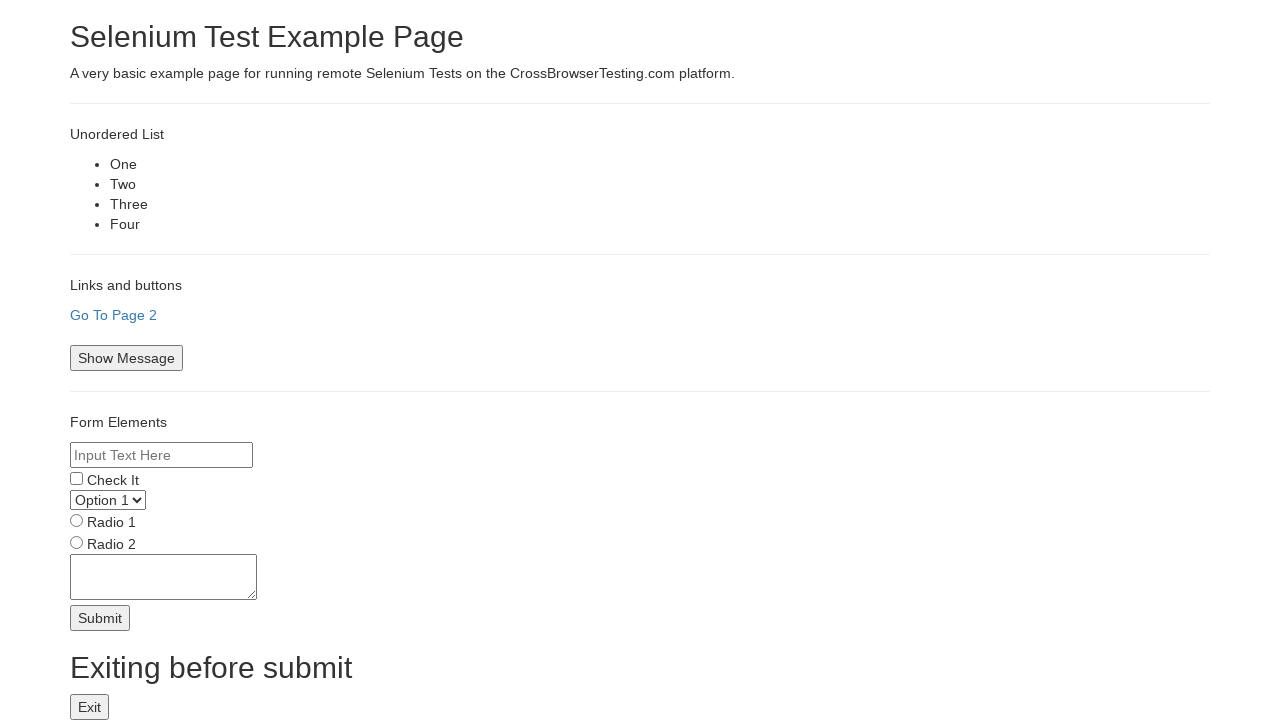

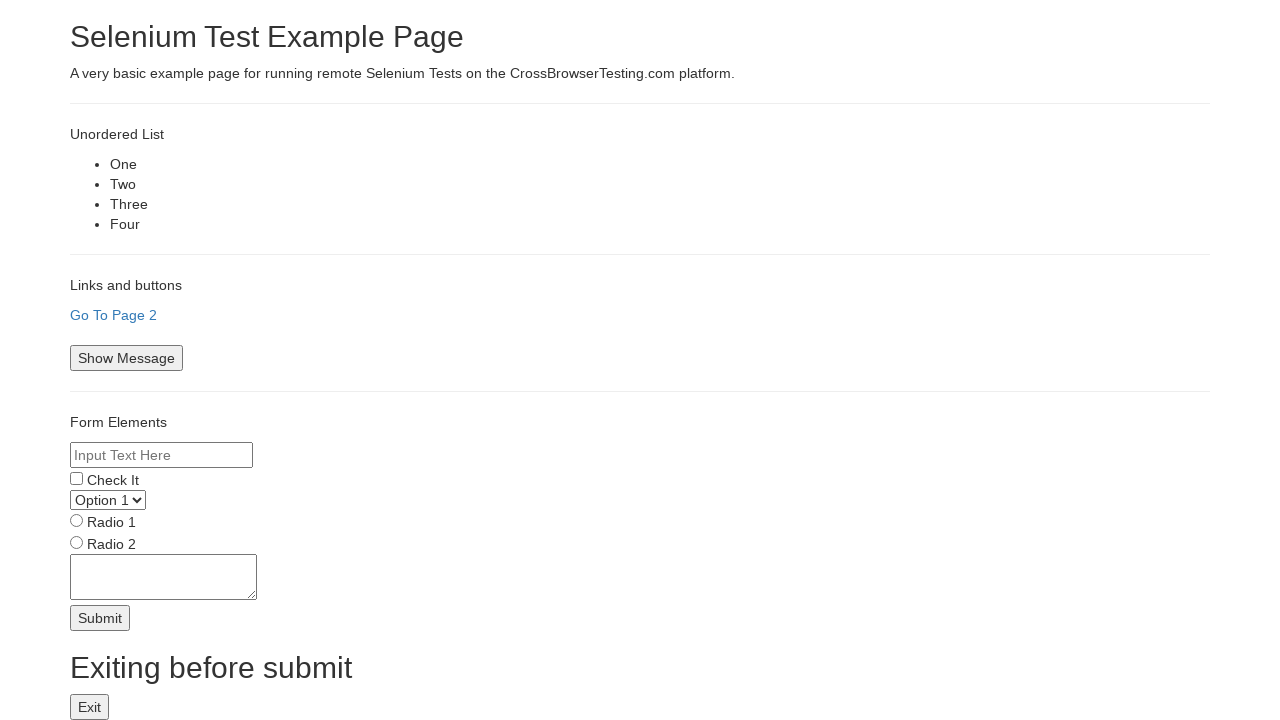